Tests dynamic properties page by verifying that a button changes color after a delay

Starting URL: https://demoqa.com/dynamic-properties

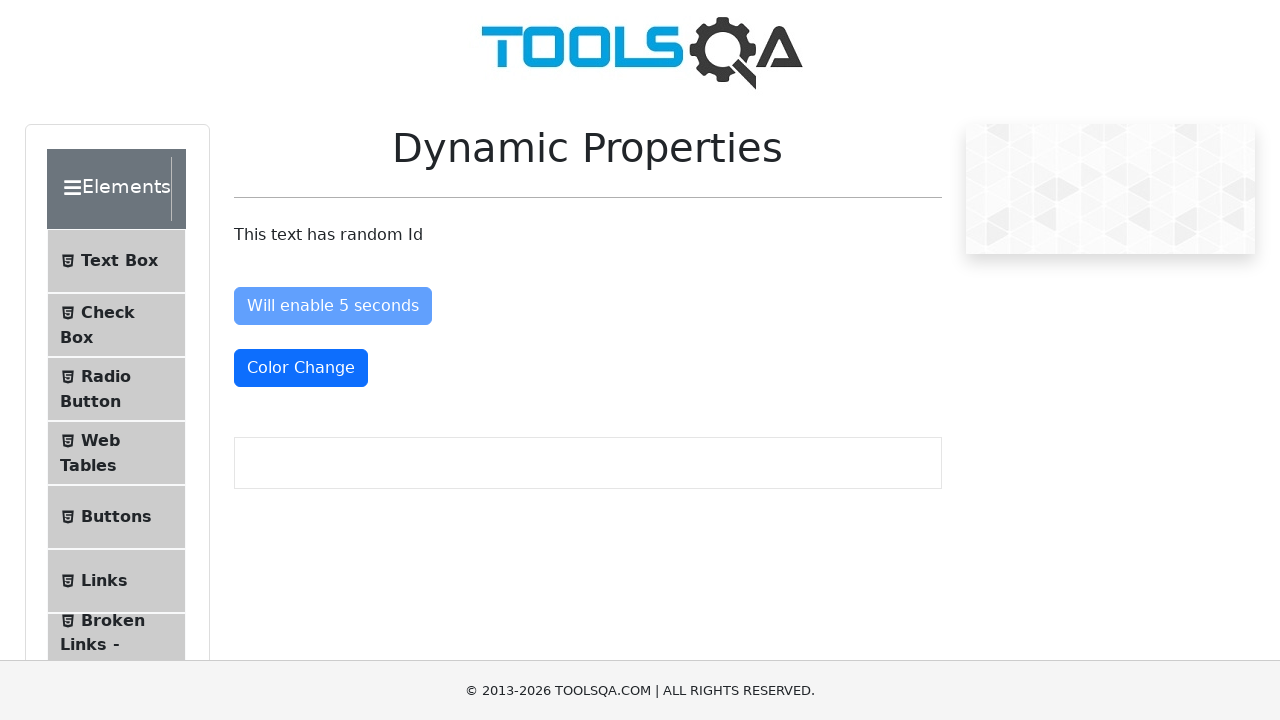

Waited for color change button to turn red (text-danger class applied)
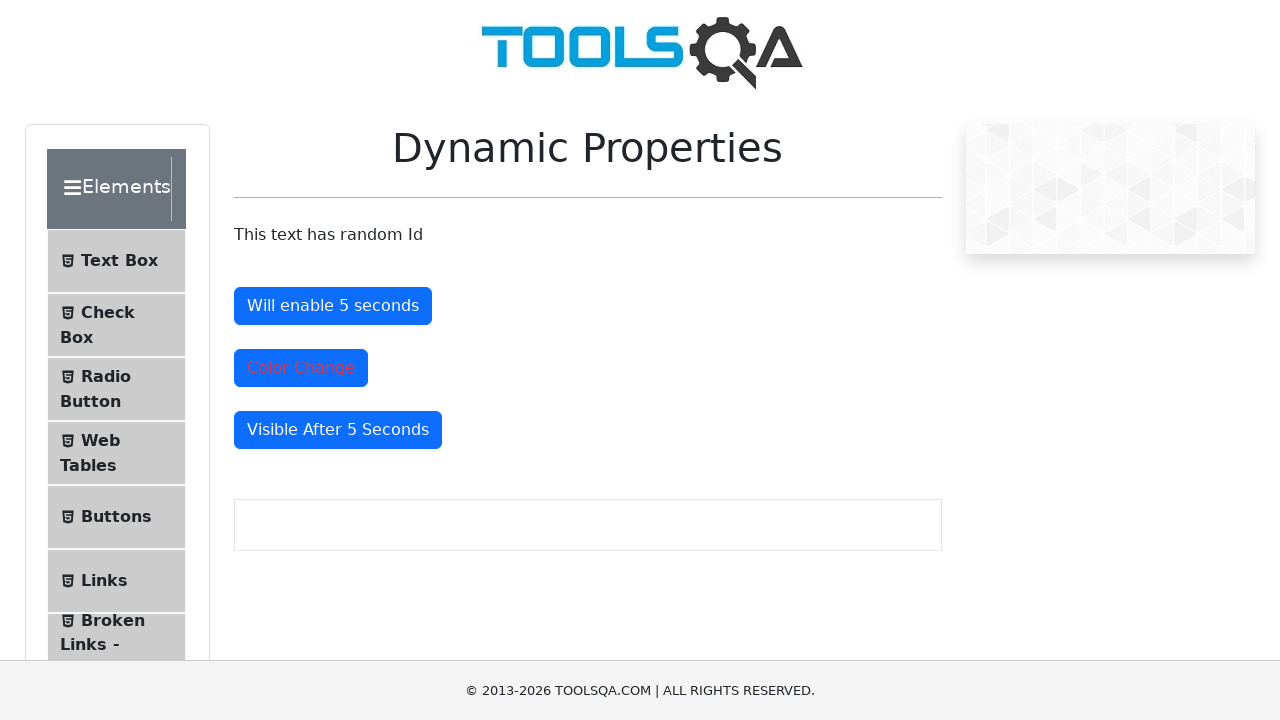

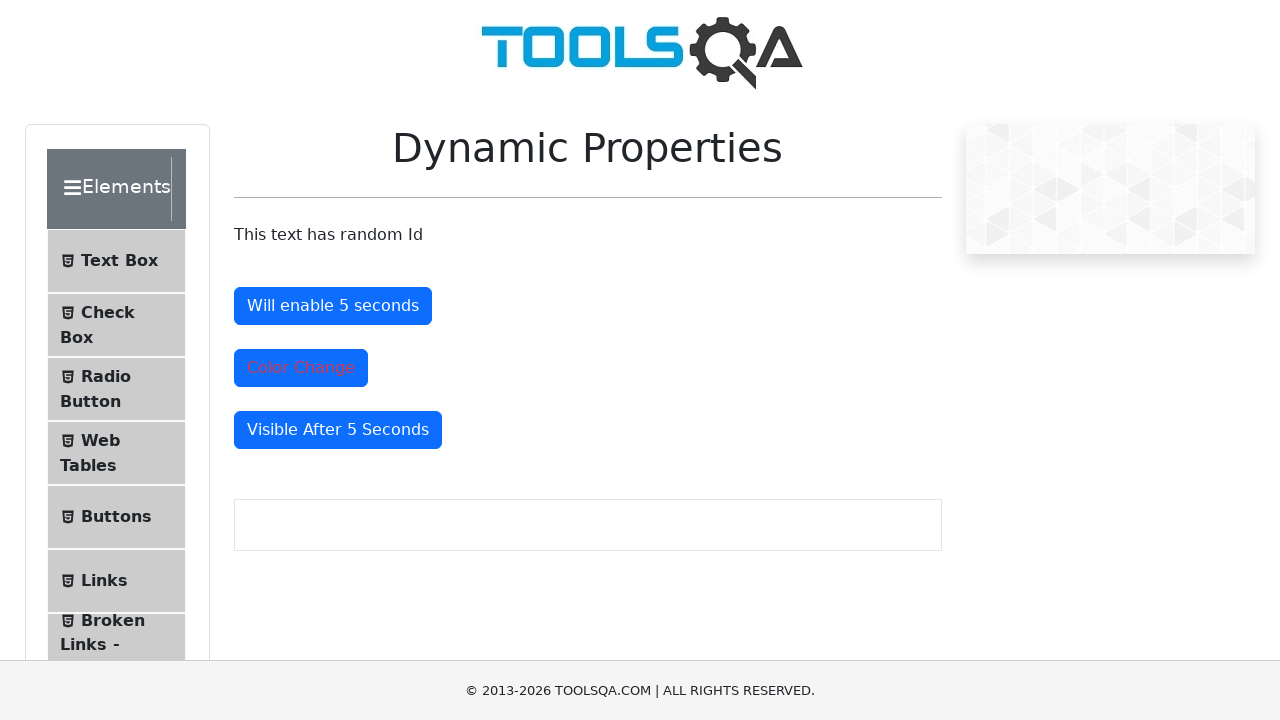